Tests double-click functionality by double-clicking a button and verifying the text changes

Starting URL: https://testkru.com/Elements/Buttons

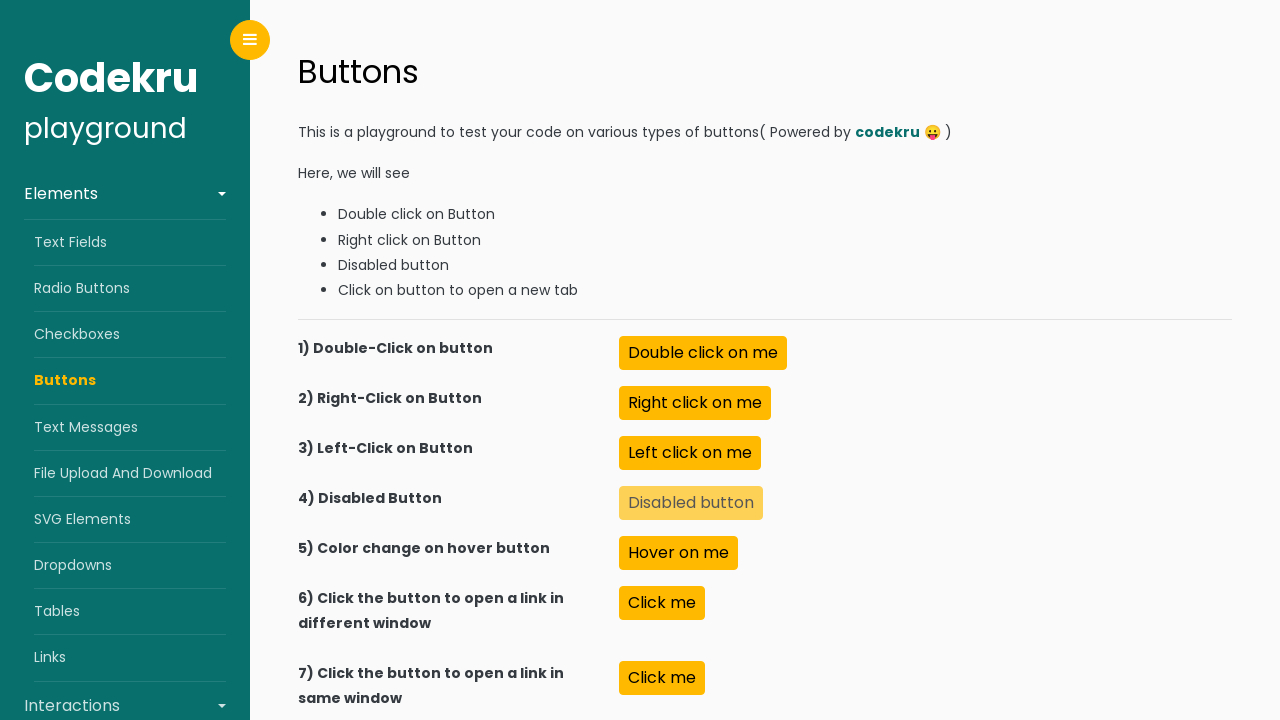

Double-clicked the button element at (703, 353) on #doubleClick
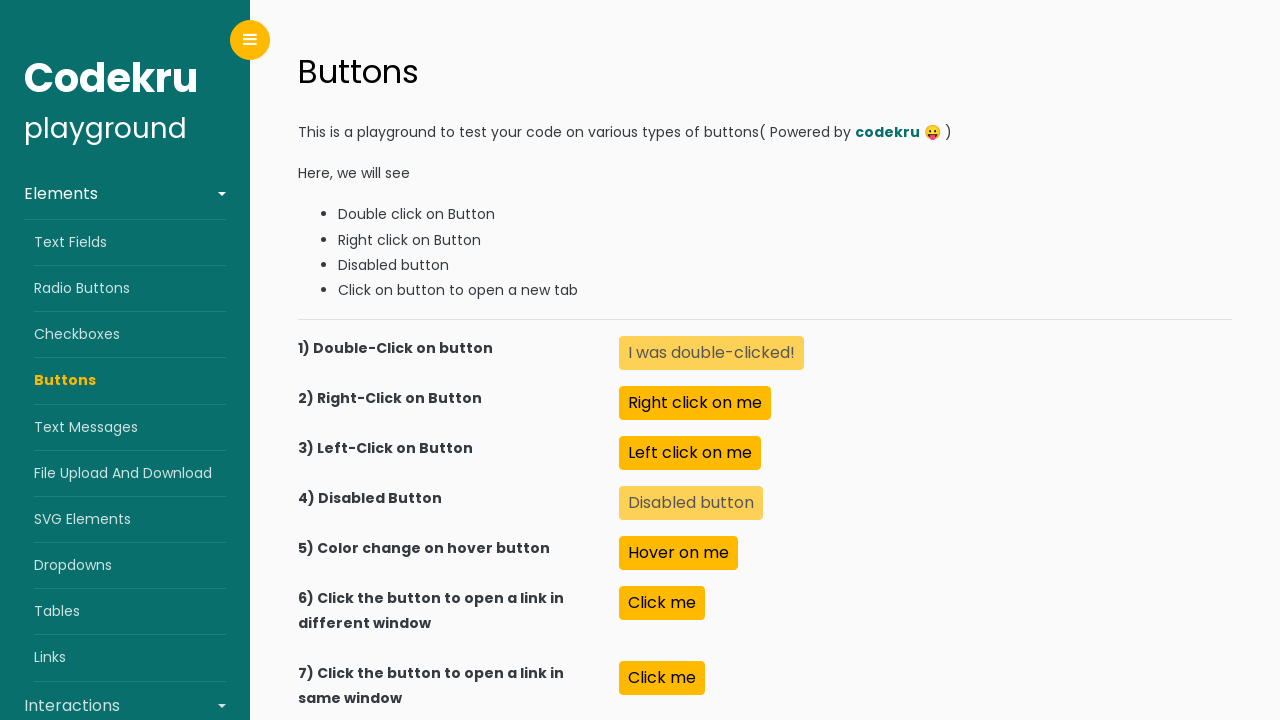

Retrieved updated text content: 'I was double-clicked!'
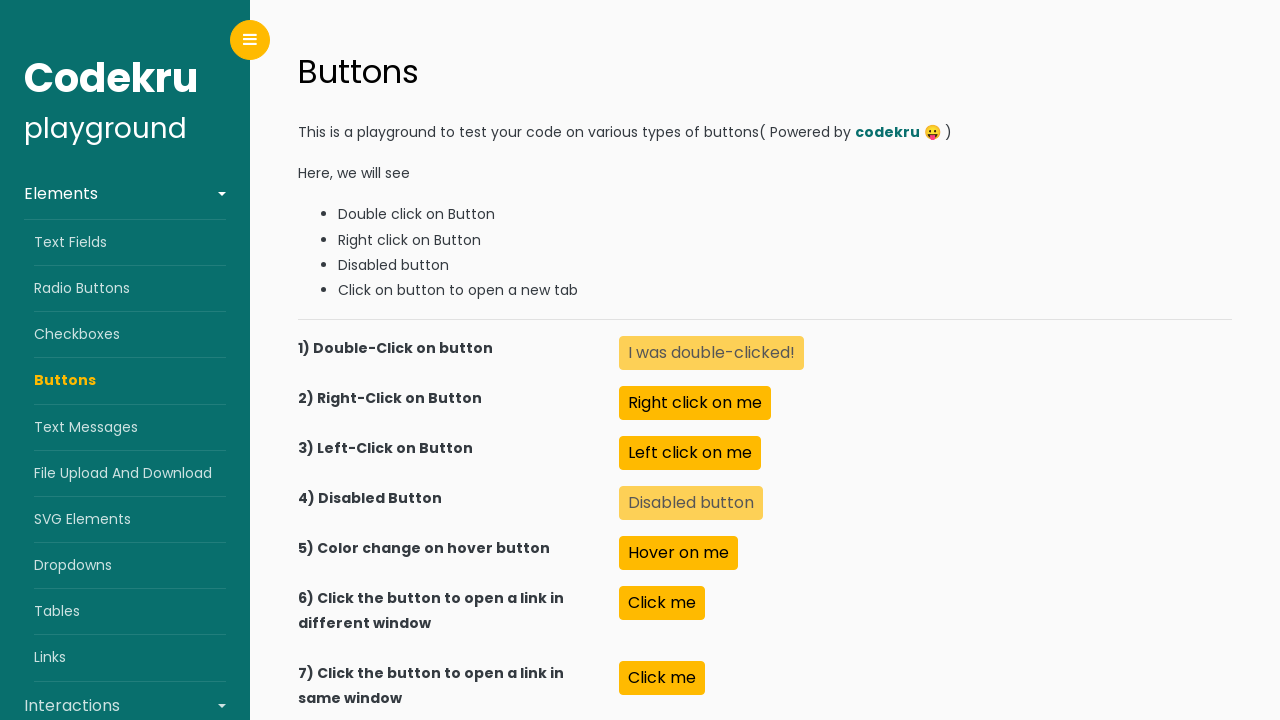

Printed text content to console
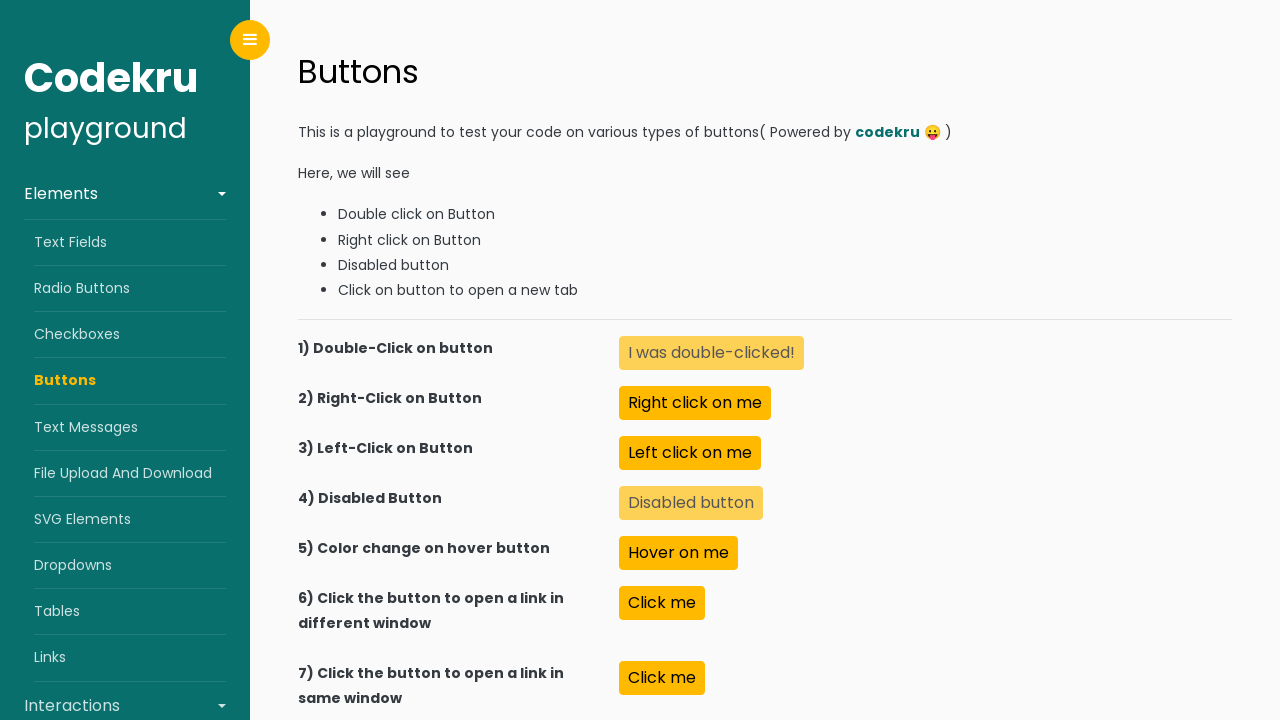

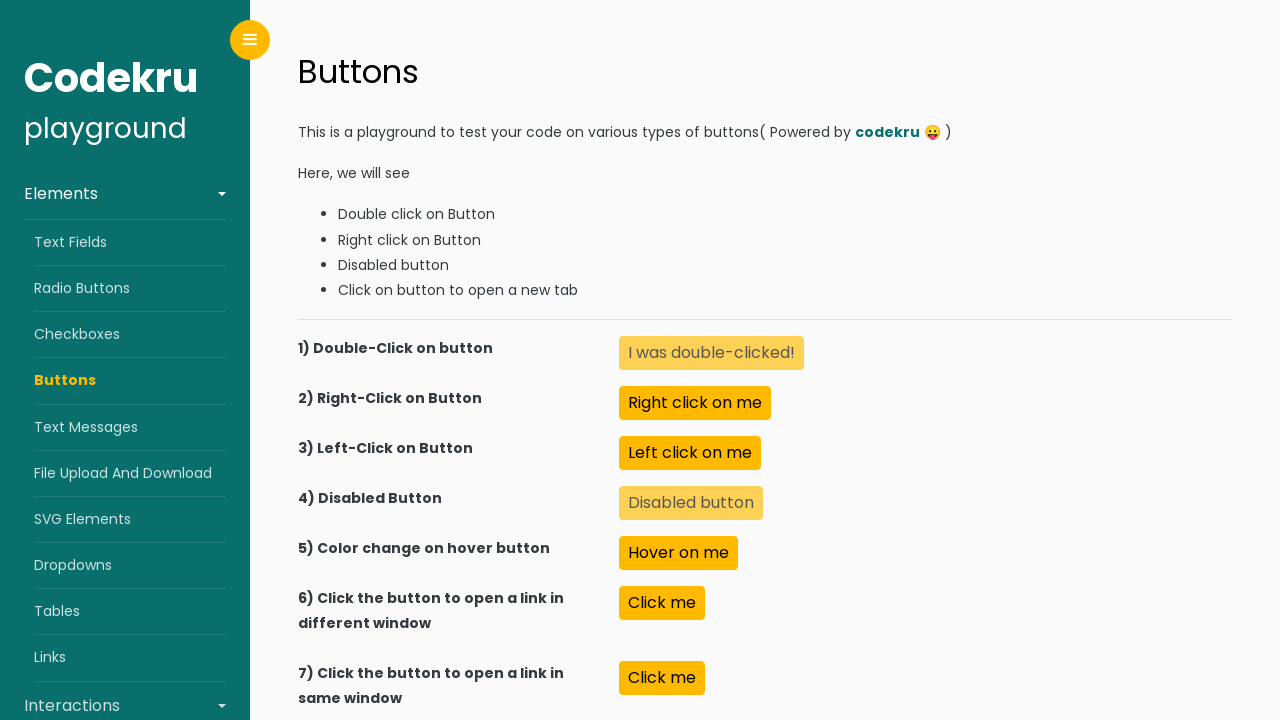